Tests the Python.org website search functionality by entering "pycon" in the search box and verifying that results are returned

Starting URL: http://www.python.org

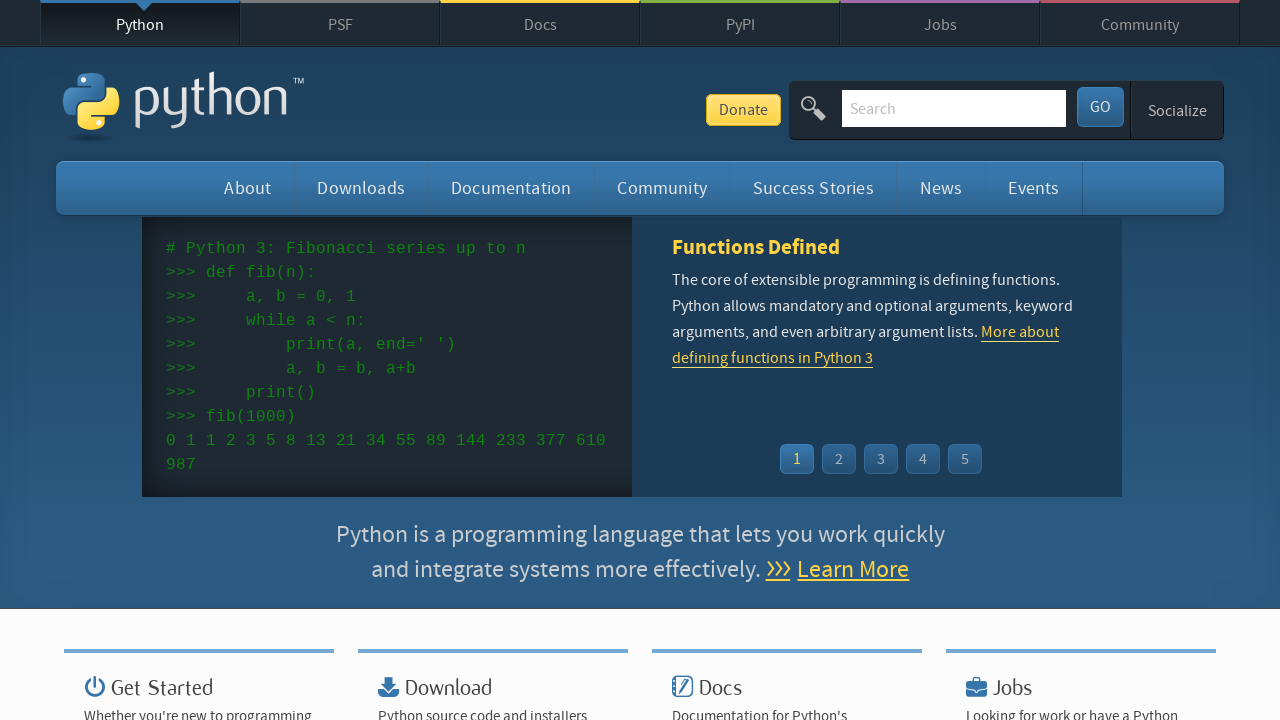

Verified 'Python' is in page title
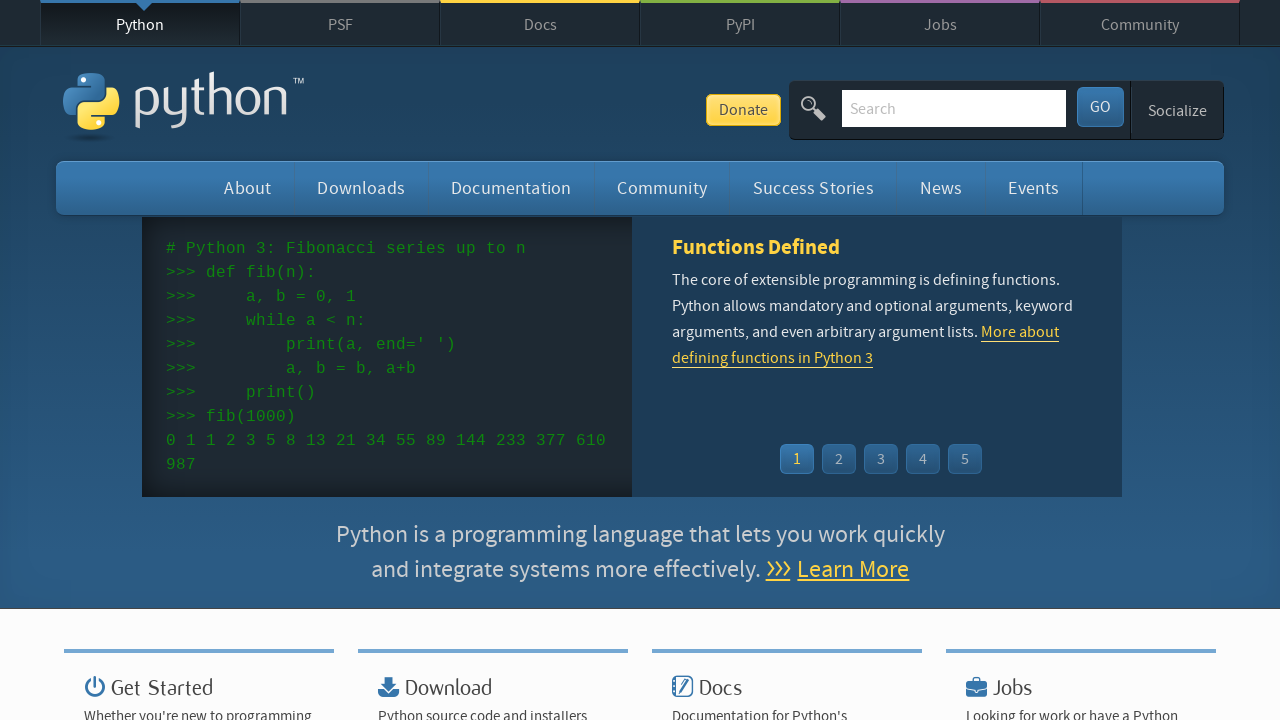

Filled search box with 'pycon' on input[name='q']
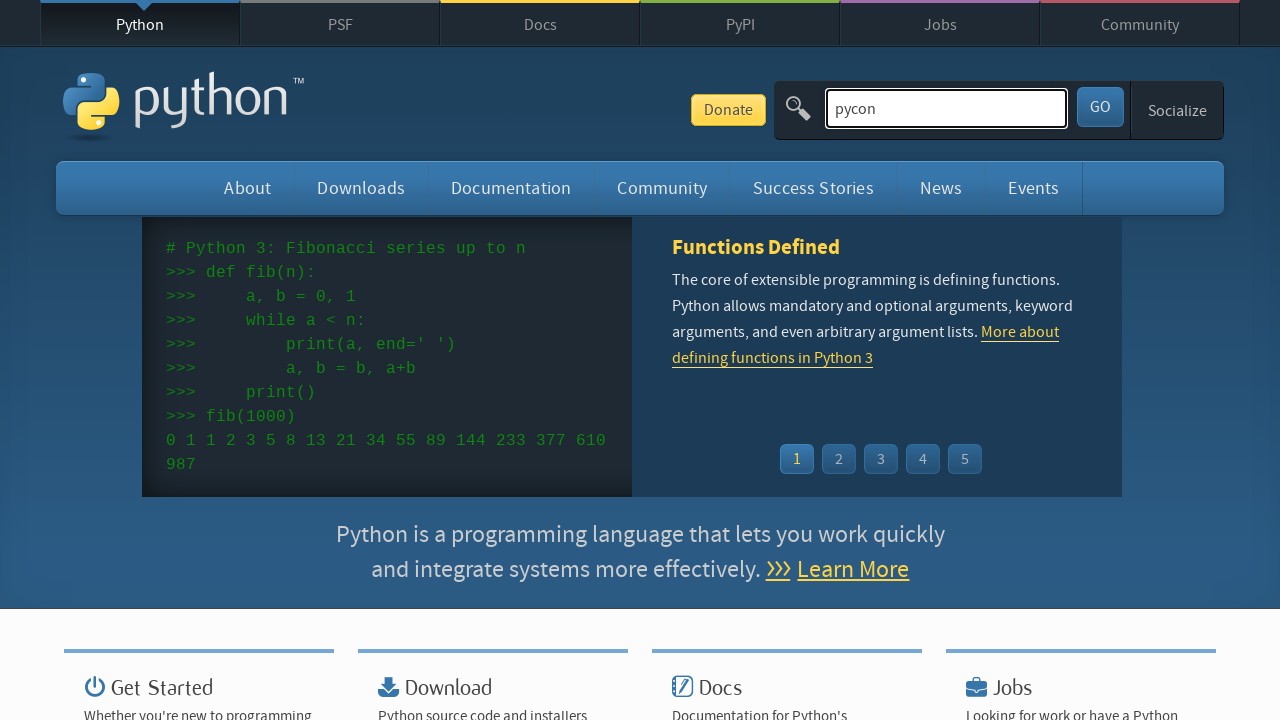

Pressed Enter to submit search query on input[name='q']
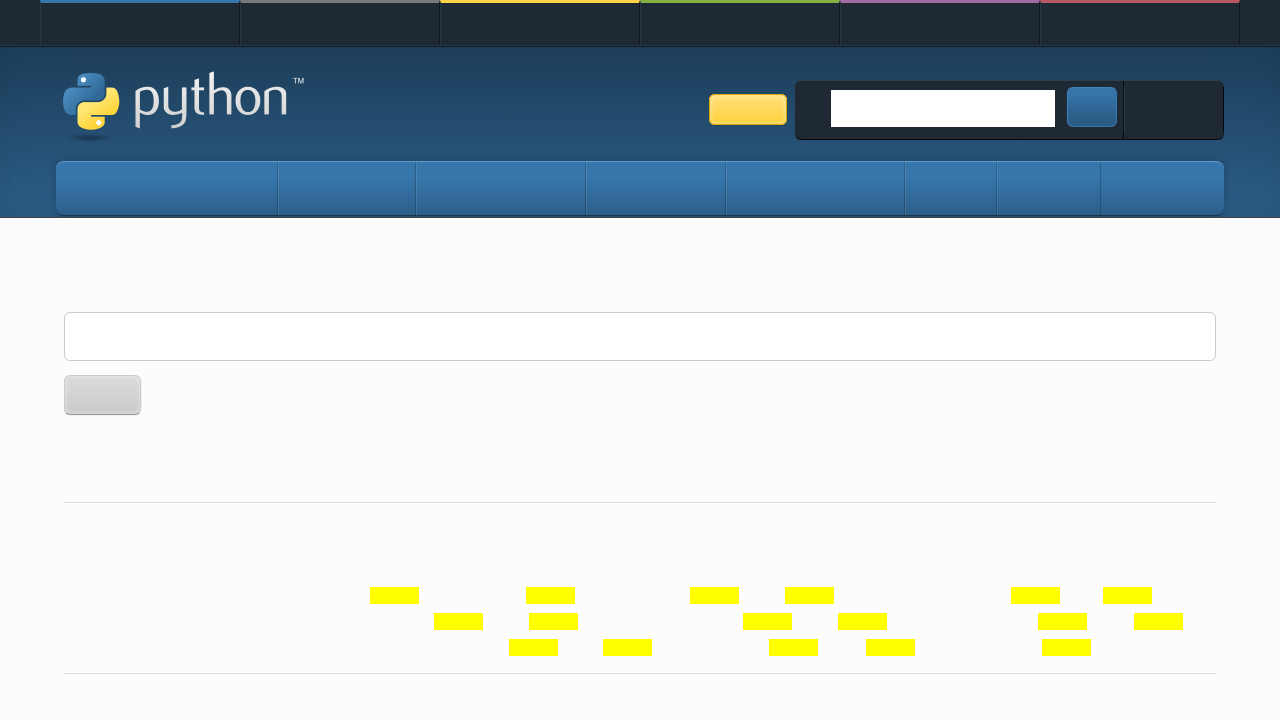

Waited for network idle state after search
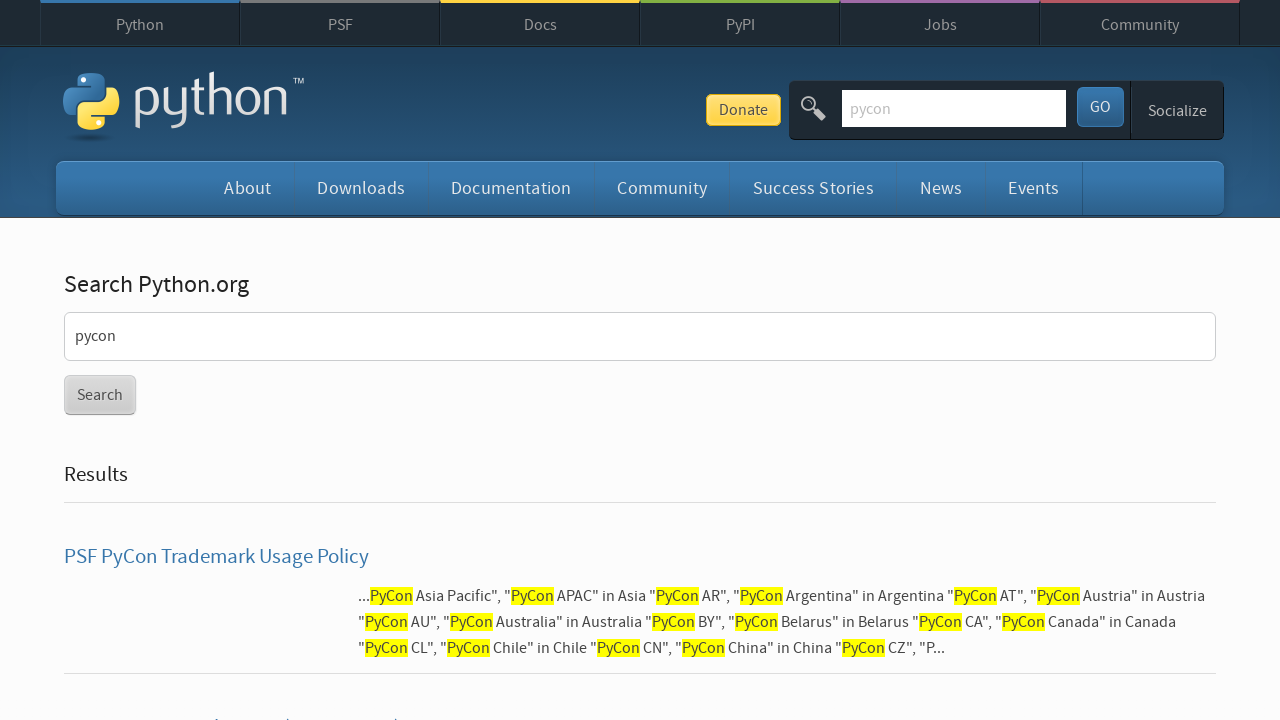

Verified search results were returned (no 'No results found' message)
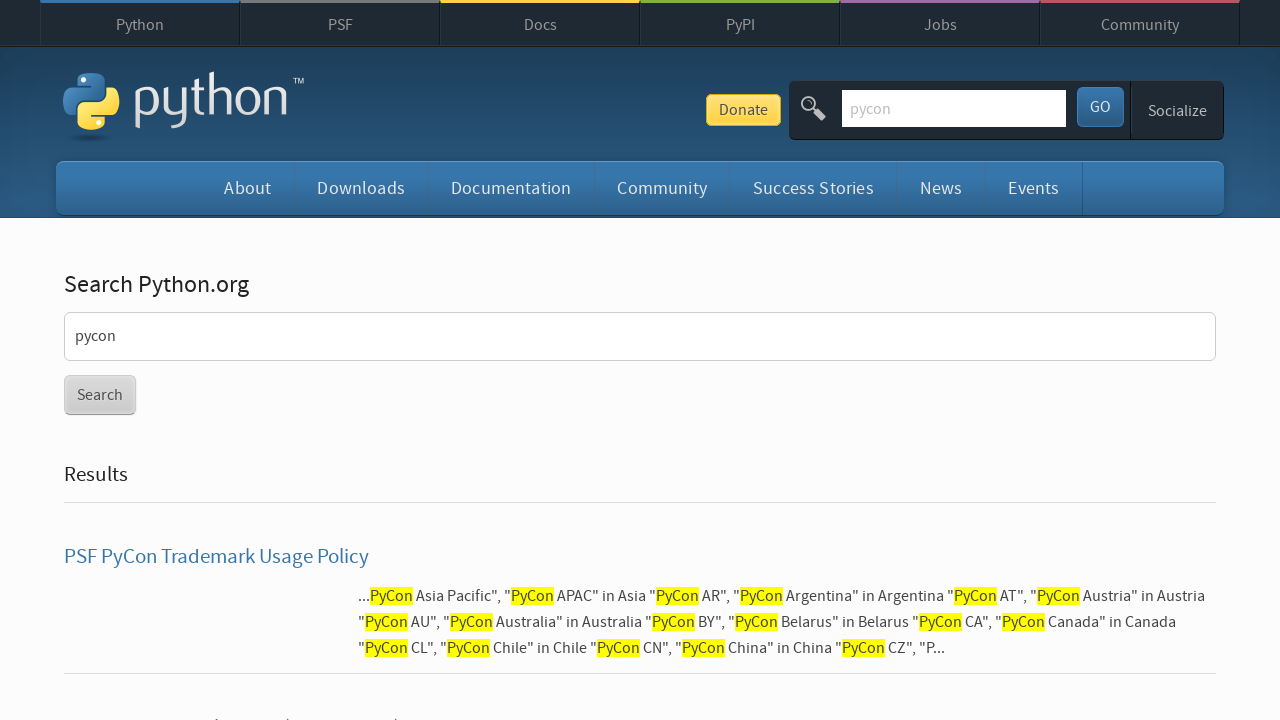

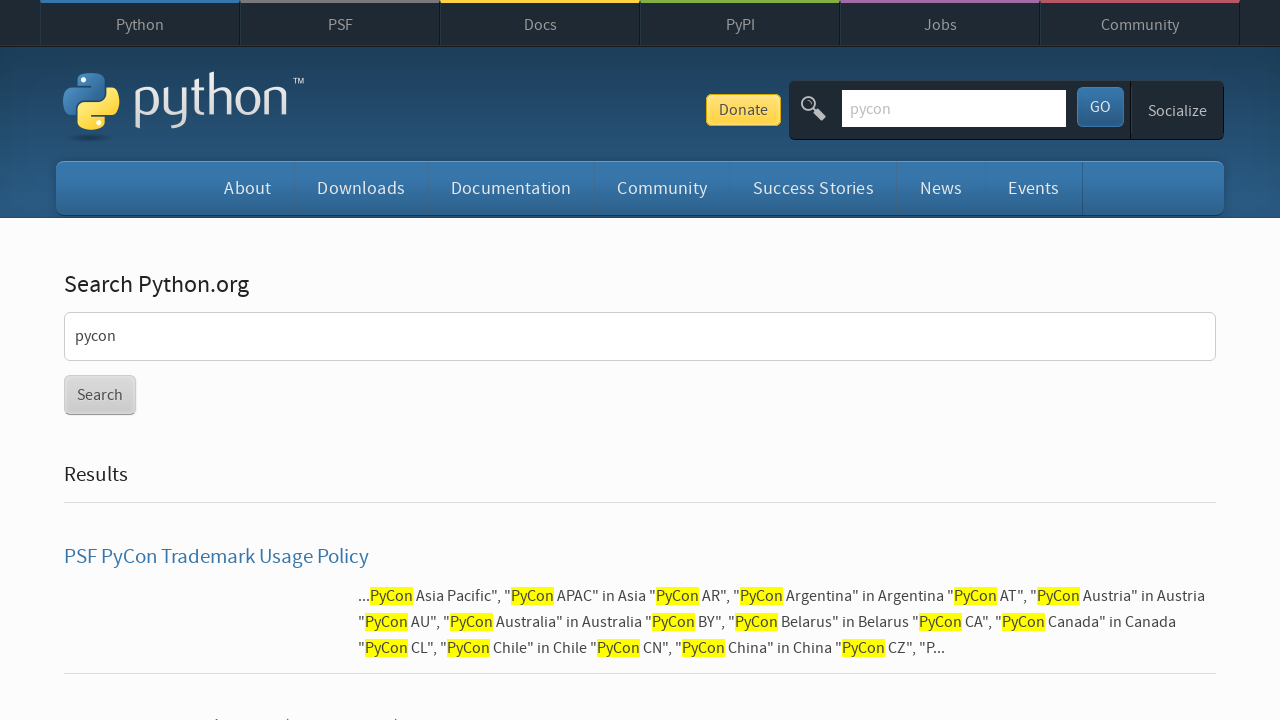